Tests dynamic controls page by verifying checkbox visibility and clicking the toggle button to change its display state

Starting URL: https://training-support.net/webelements/dynamic-controls

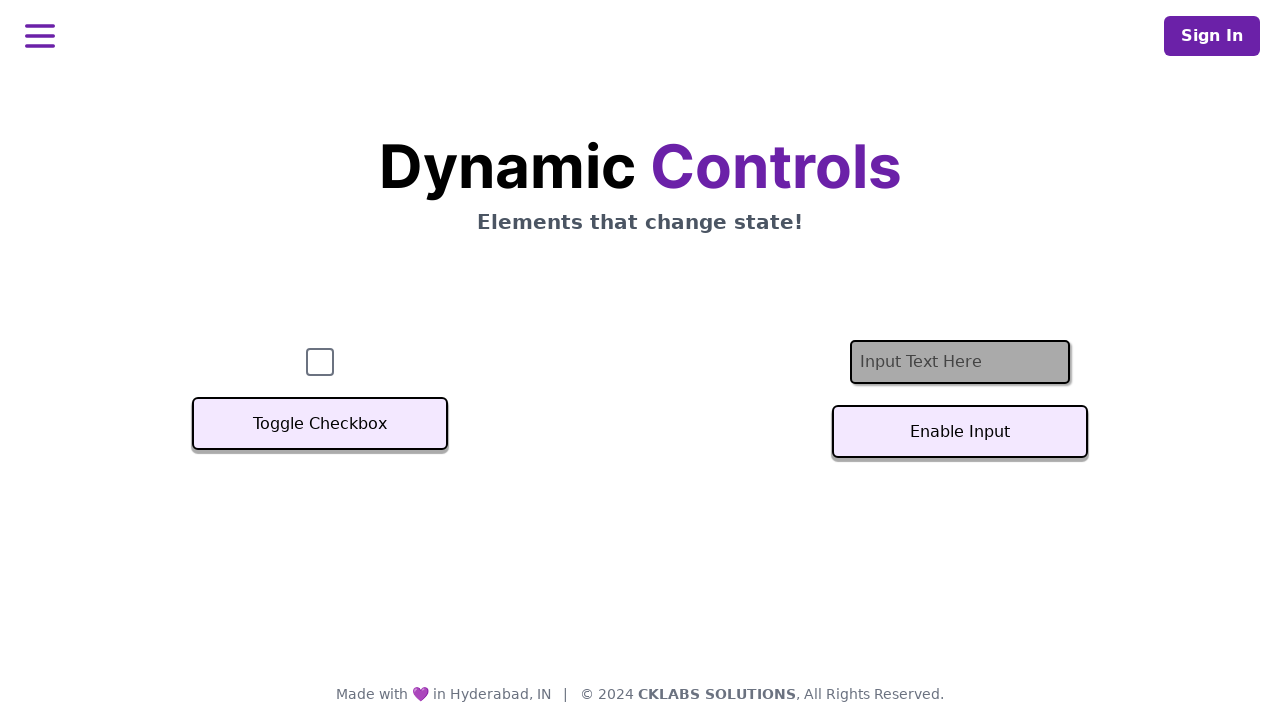

Verified checkbox is initially visible
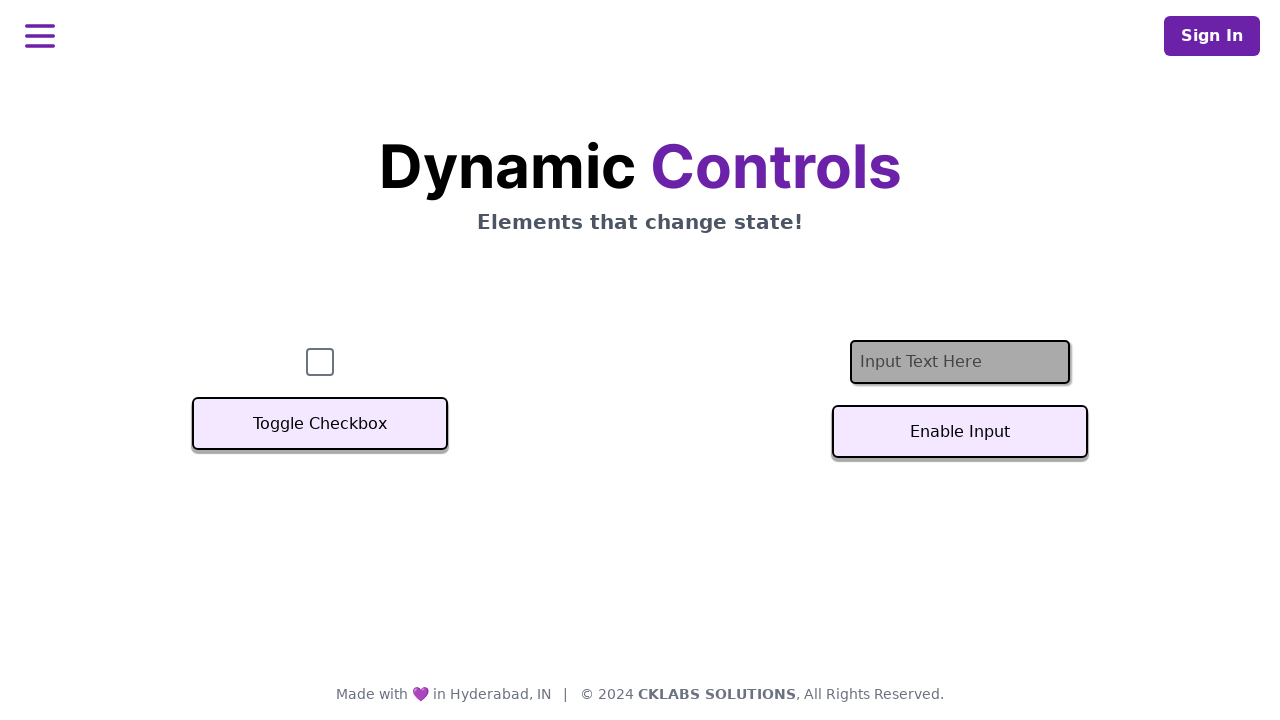

Clicked 'Toggle Checkbox' button at (320, 424) on xpath=//button[text()='Toggle Checkbox']
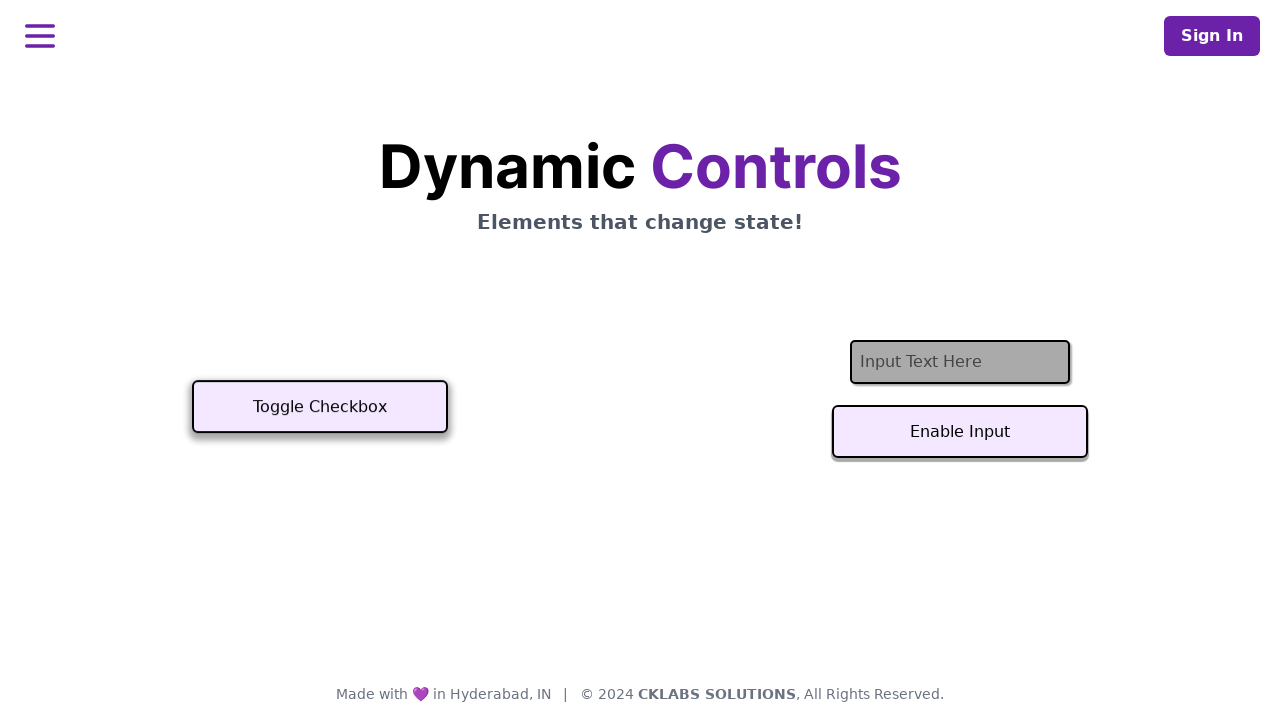

Verified checkbox is now hidden after toggle
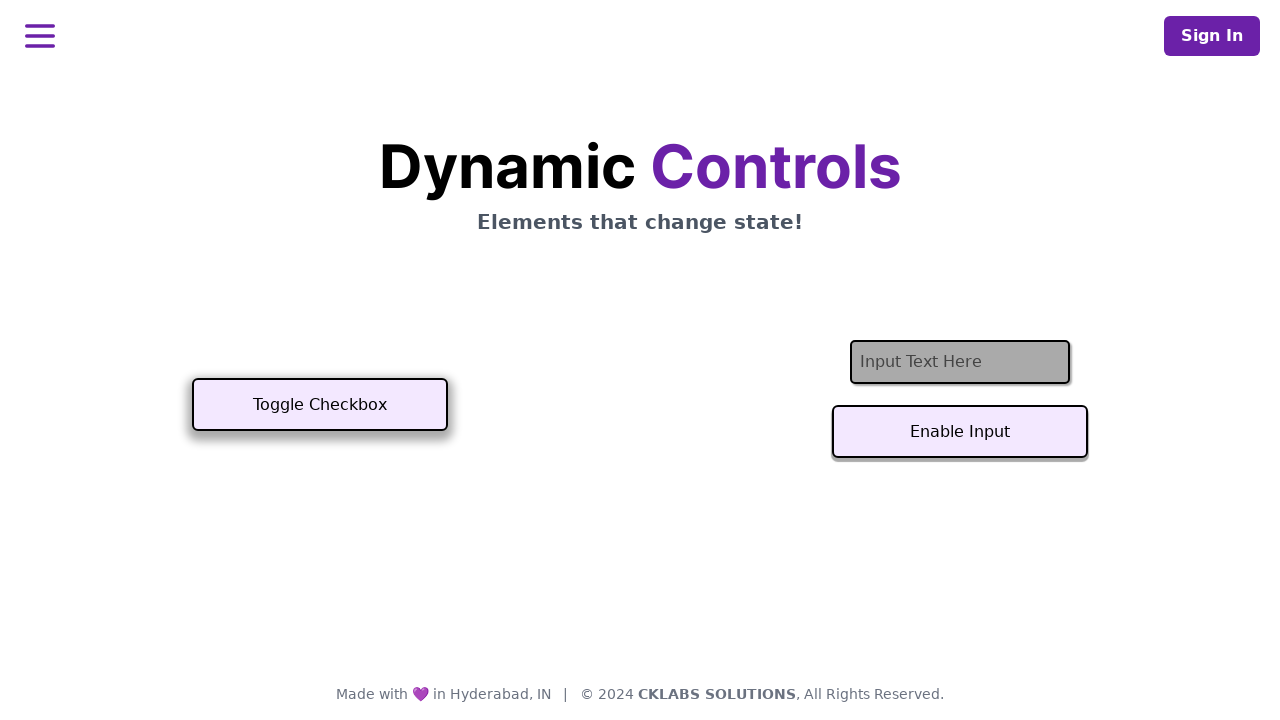

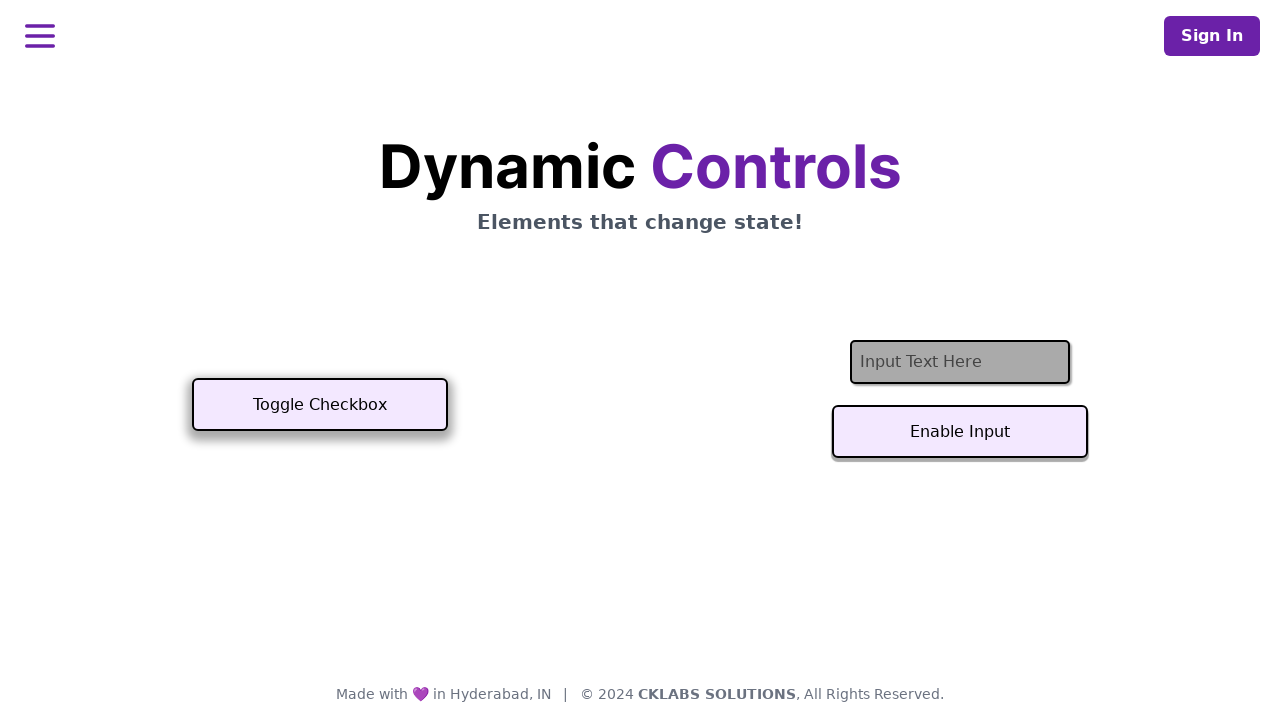